Tests registration form validation by entering username and password, then verifying alert messages for both valid (>8 chars) and invalid (<8 chars) password scenarios

Starting URL: http://automationbykrishna.com/#

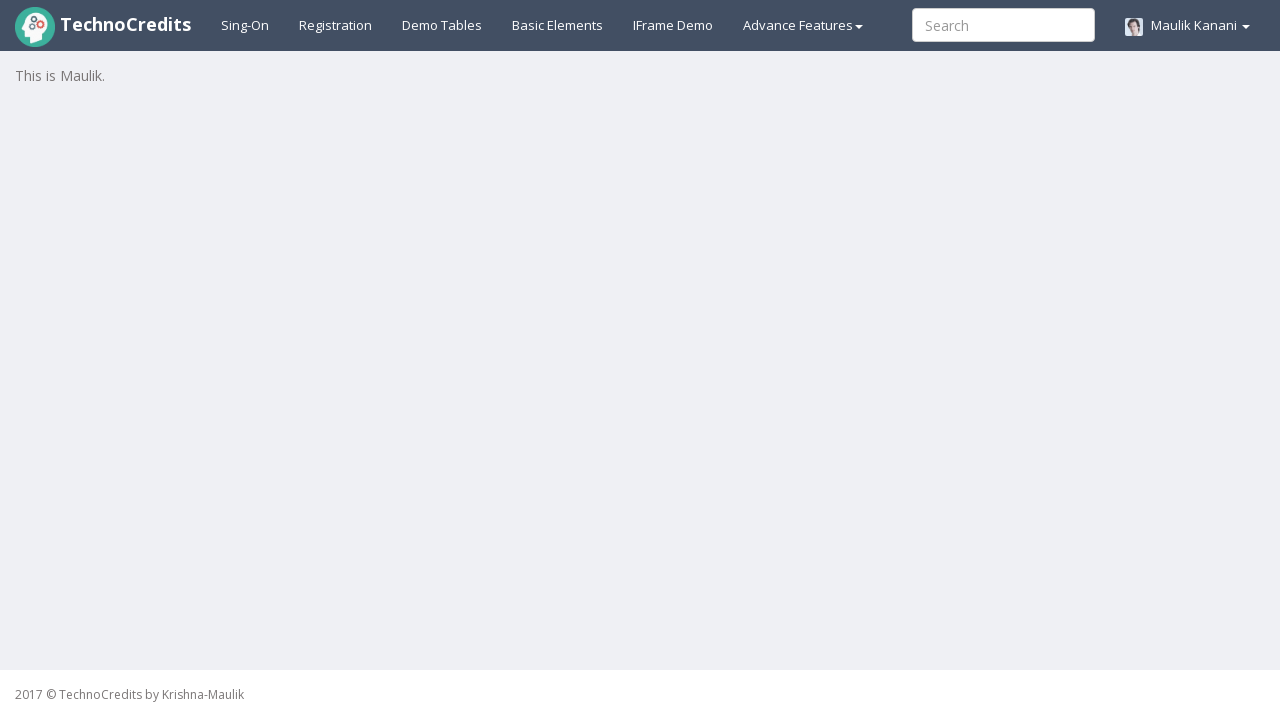

Clicked on Registration link at (336, 25) on xpath=//a[@id='registration2']
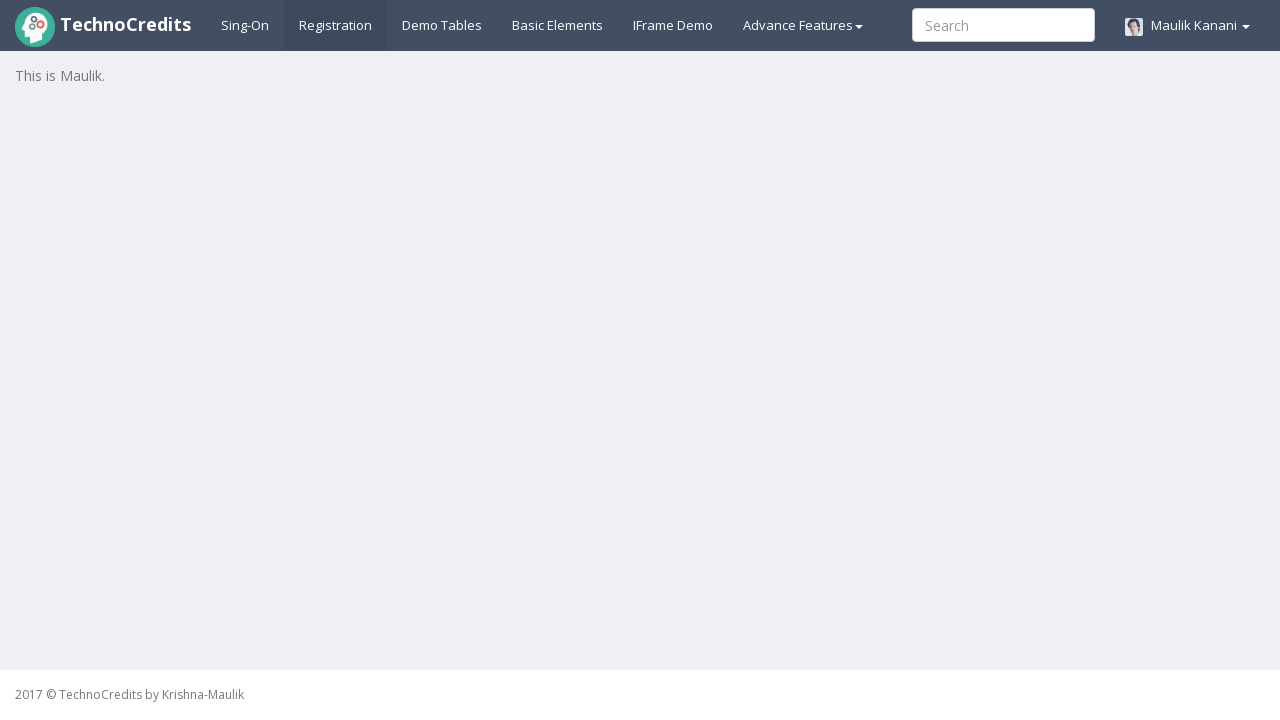

Waited for registration form to load
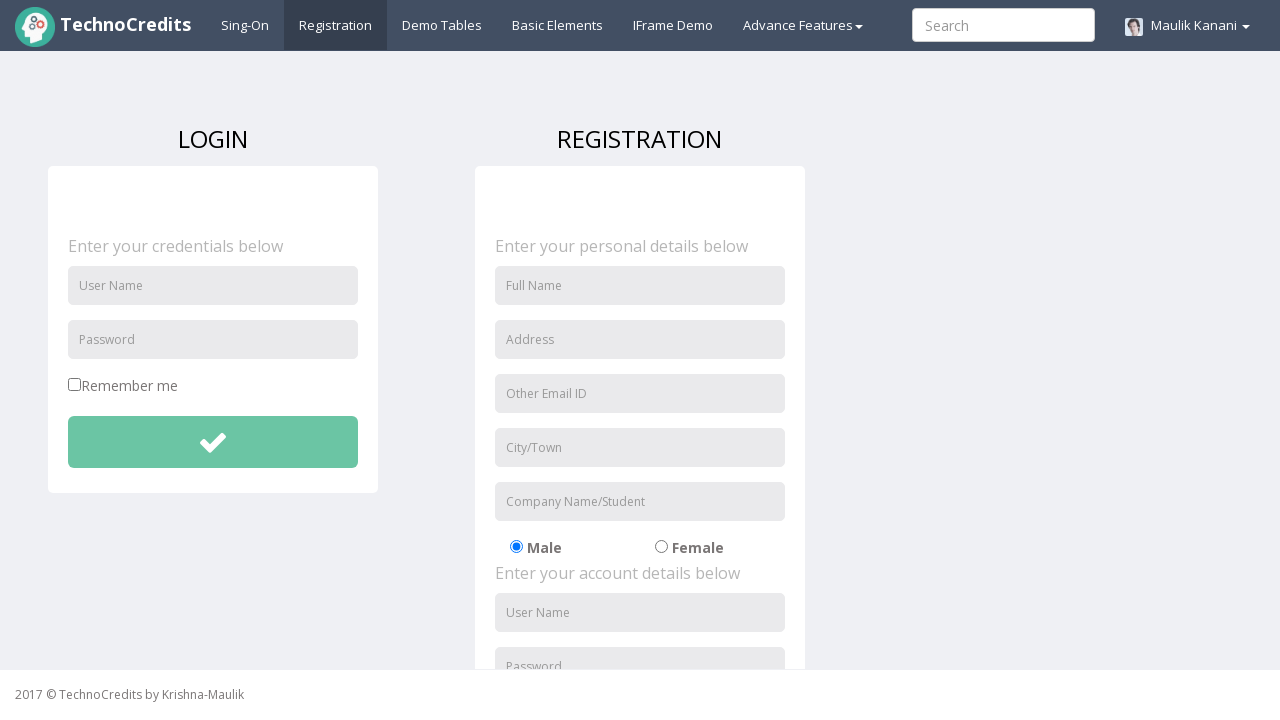

Filled username field with 'TestUser123' on //input[@id='unameSignin']
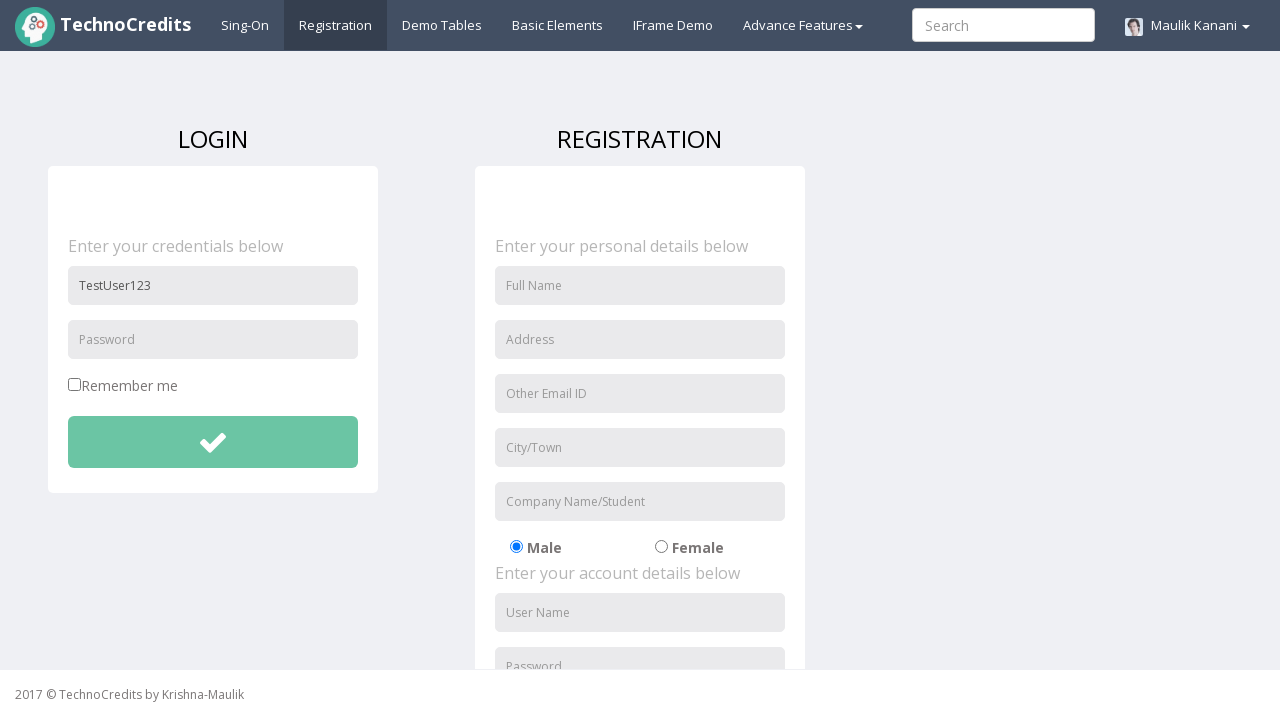

Filled password field with short password 'abc123' (invalid - less than 8 characters) on //input[@id='pwdSignin']
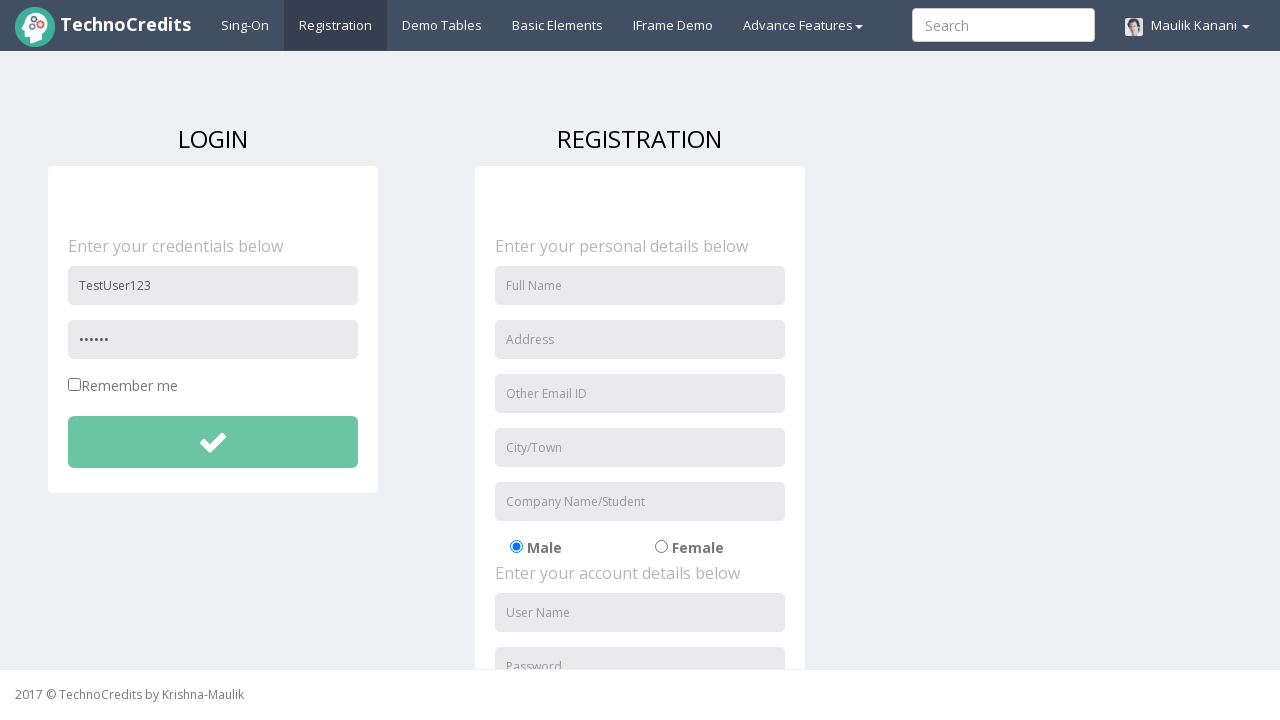

Clicked submit button to test invalid password validation at (213, 442) on xpath=//button[@id='btnsubmitdetails']
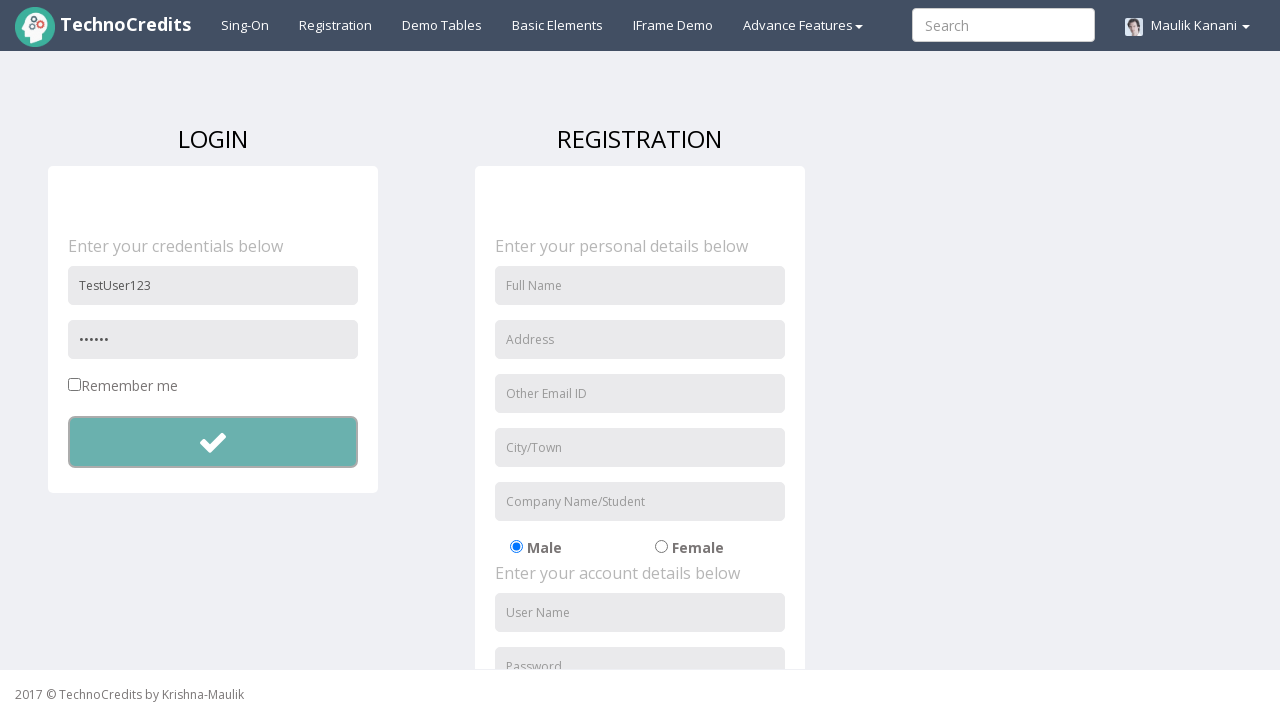

Waited for alert dialog for invalid password
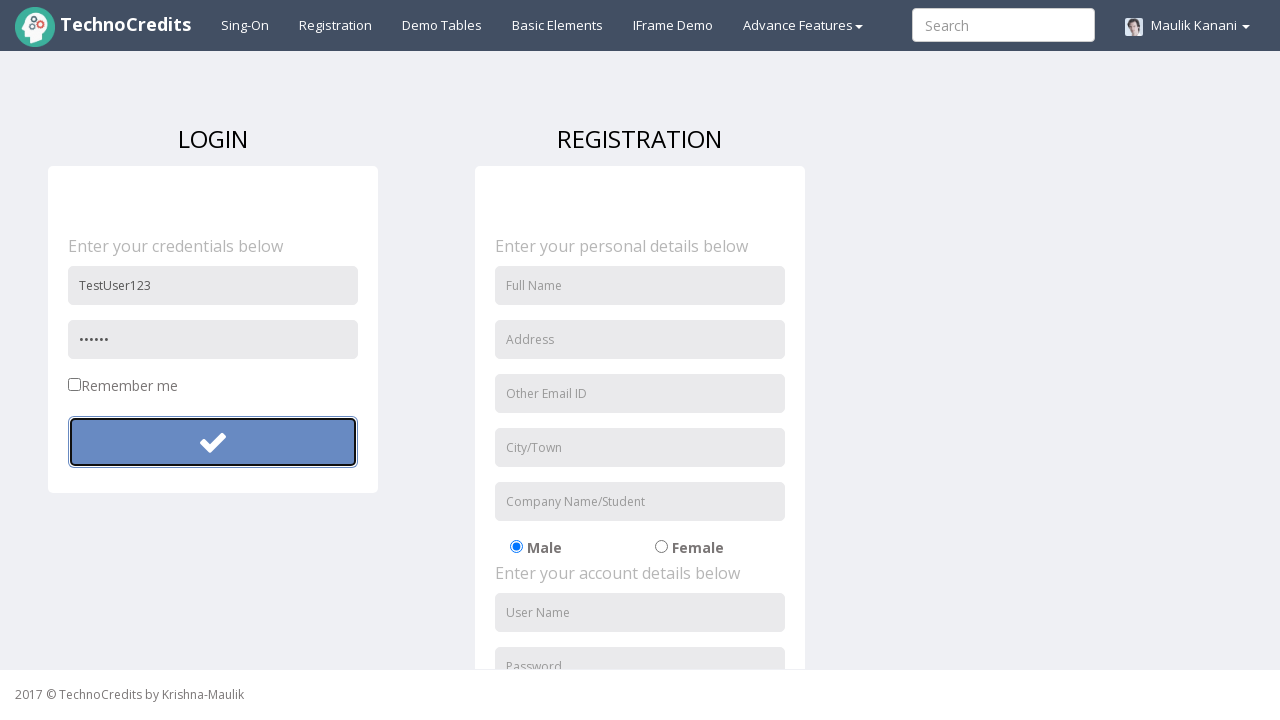

Accepted alert dialog for invalid password
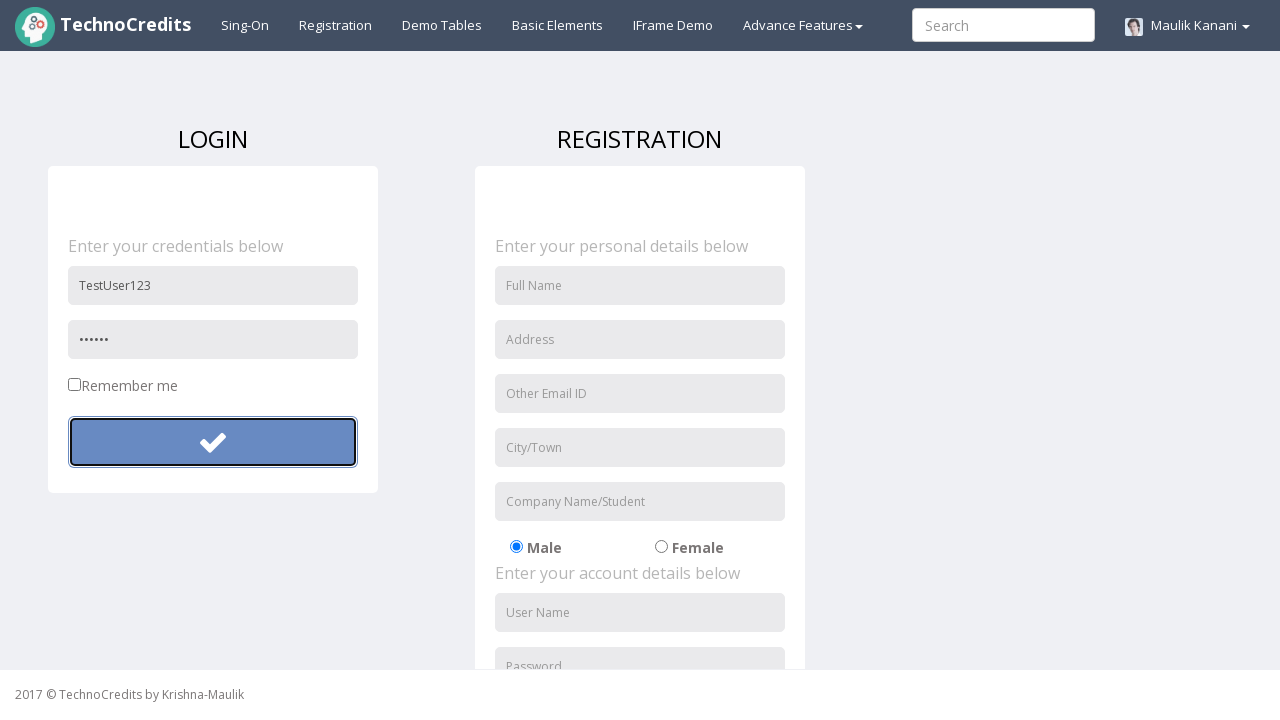

Filled password field with valid password 'SecurePass123!' (more than 8 characters) on //input[@id='pwdSignin']
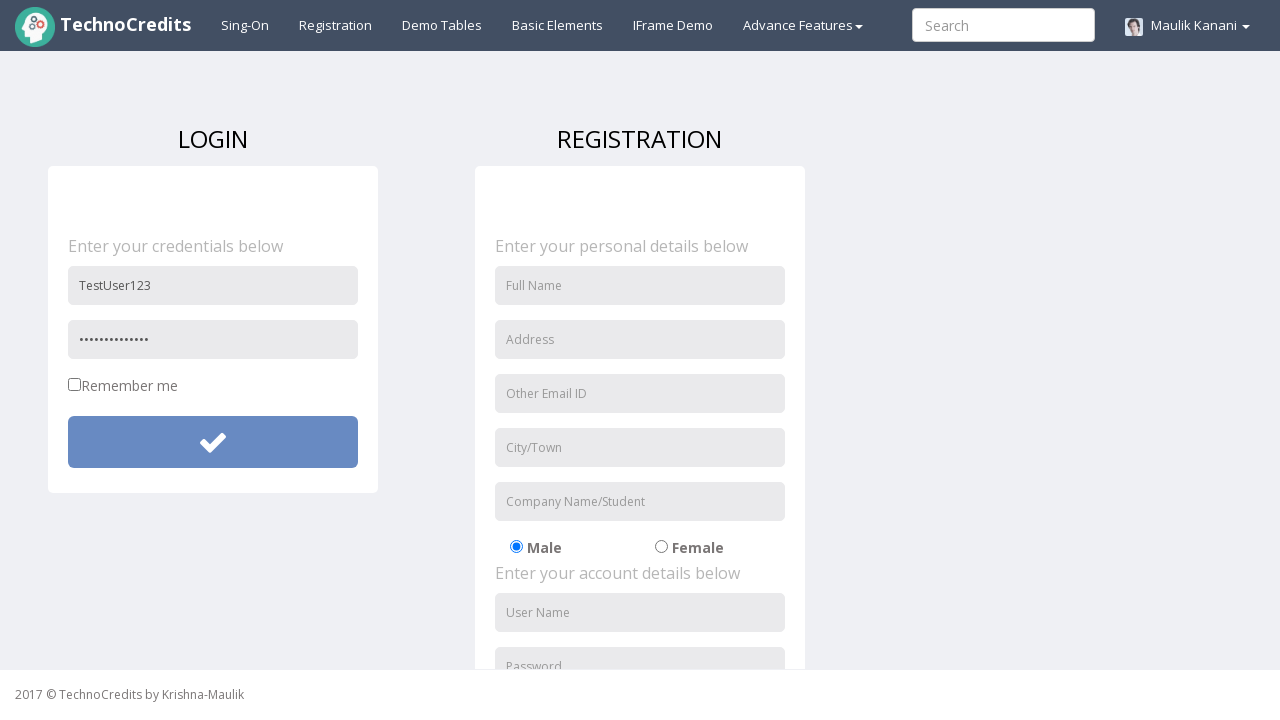

Clicked submit button to test valid password validation at (213, 442) on xpath=//button[@id='btnsubmitdetails']
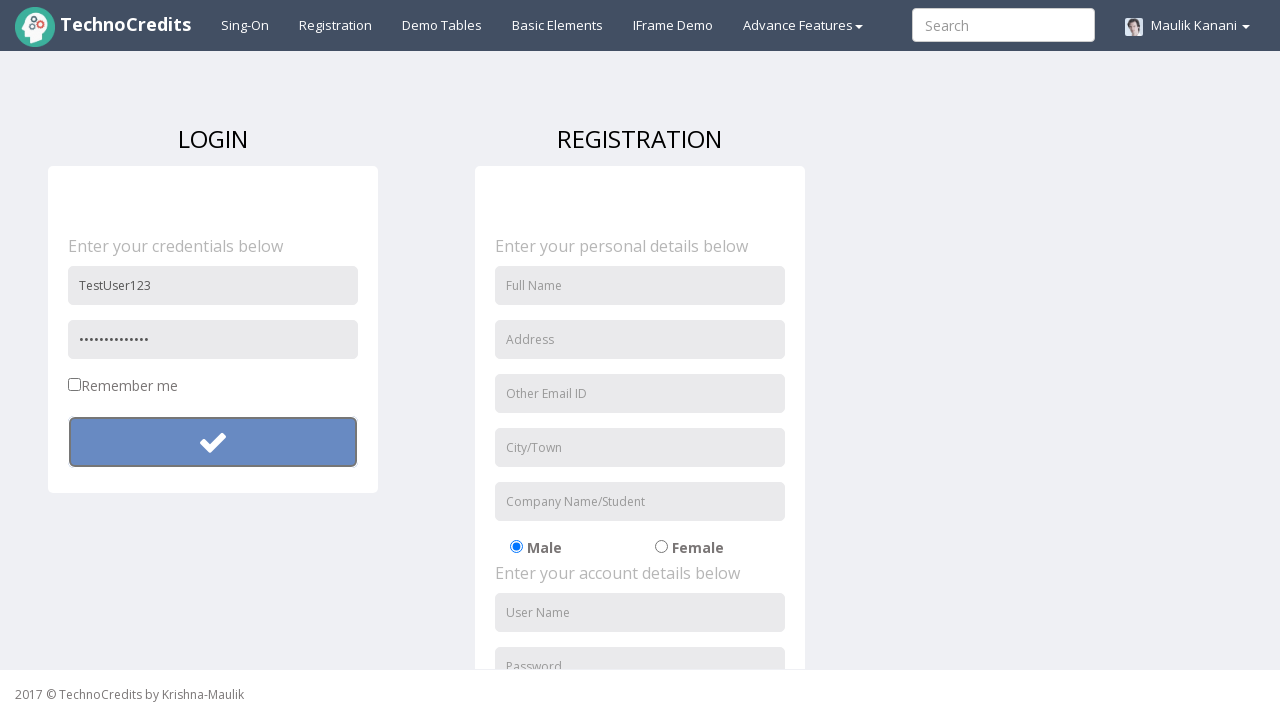

Waited for alert dialog for valid password
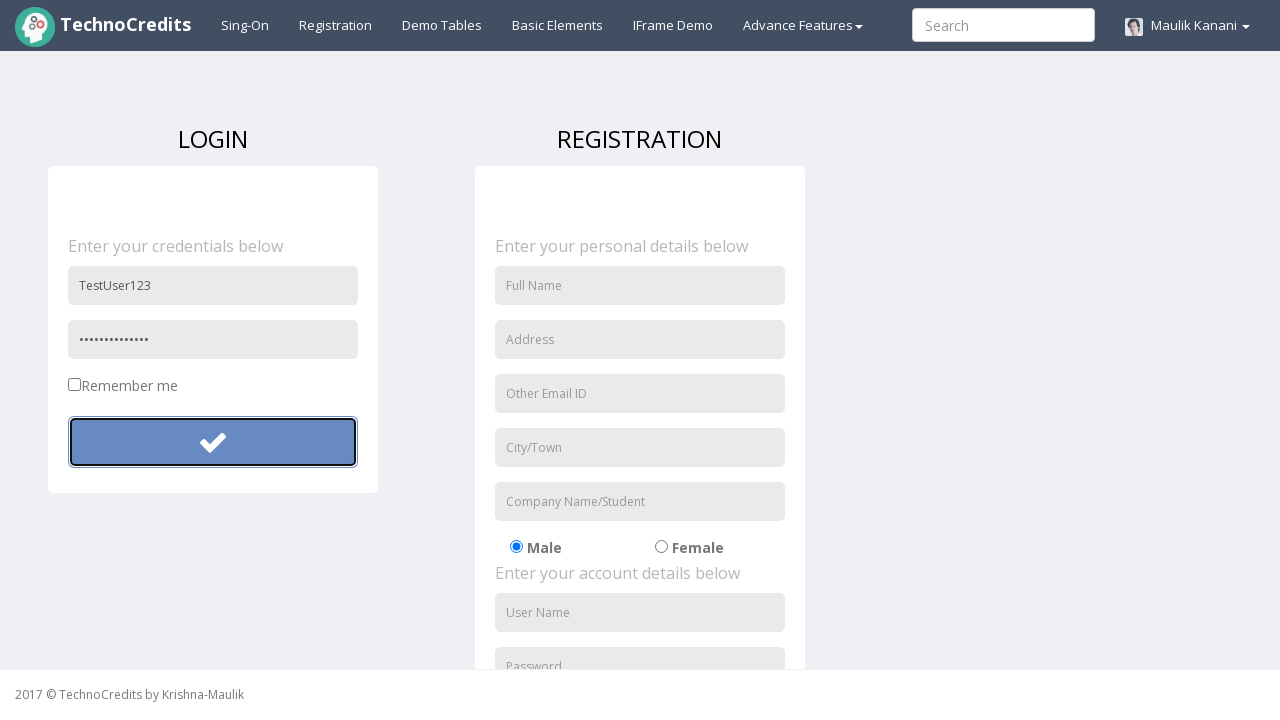

Accepted alert dialog for valid password
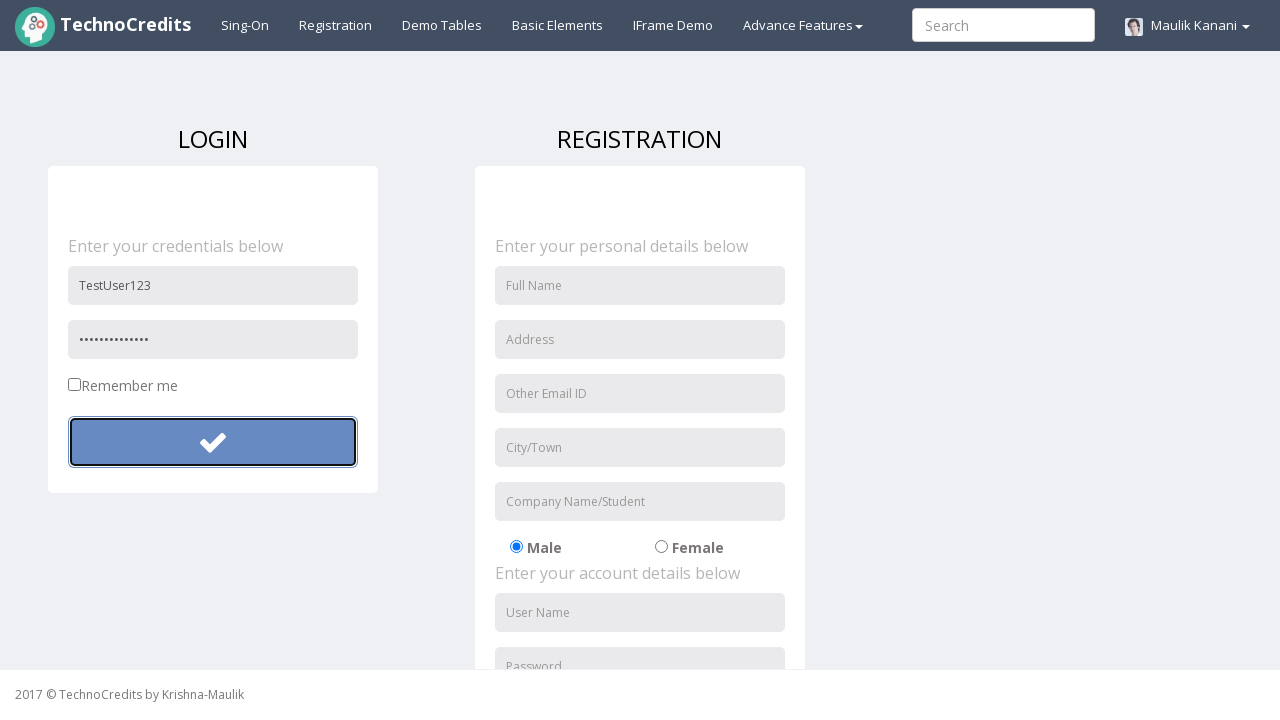

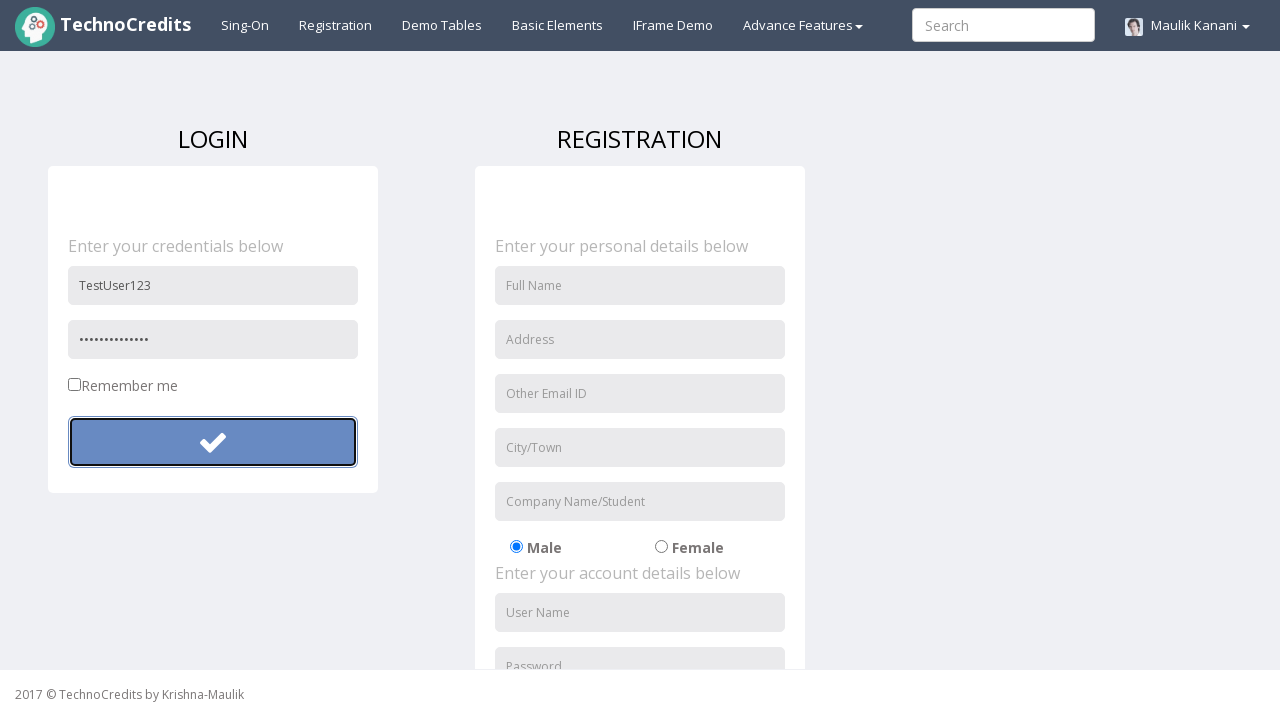